Tests the DAEN (TGA) medicines search functionality by accepting terms, navigating through nested iframes, searching for a medicine, and initiating an export from the Power BI embedded report.

Starting URL: https://daen.tga.gov.au/medicines-search/

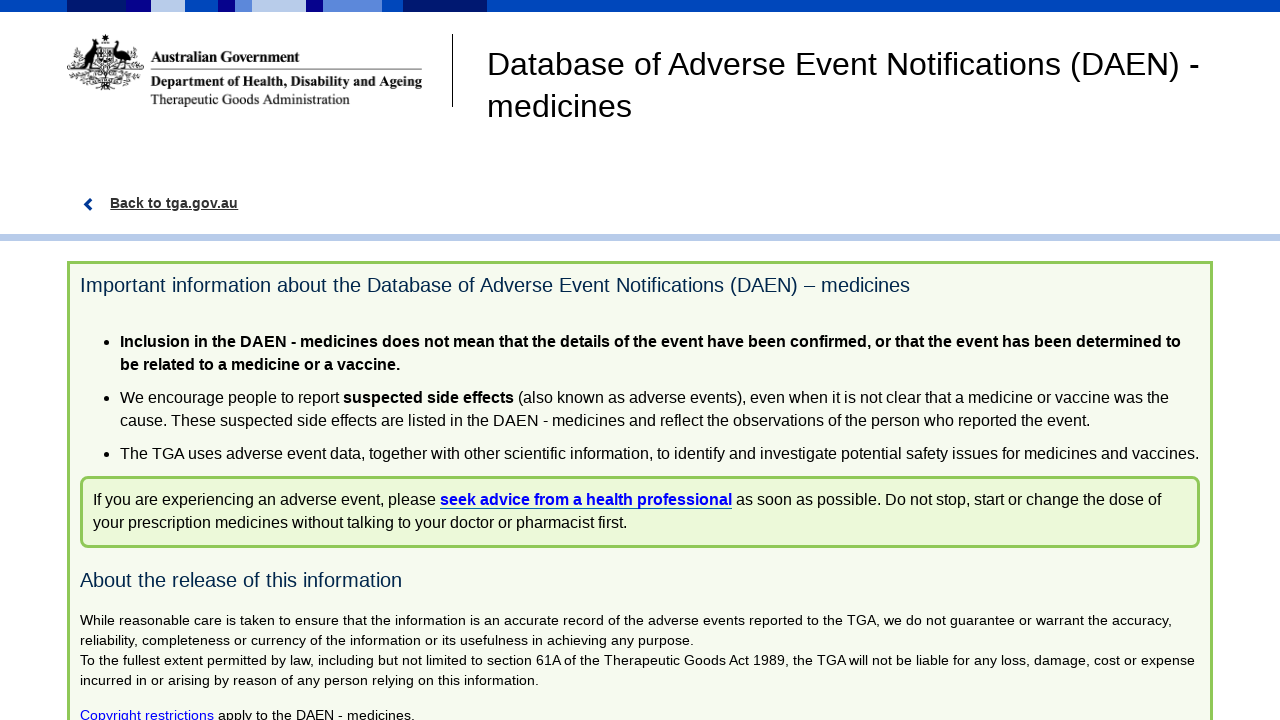

Clicked terms and conditions checkbox at (512, 360) on input#termsCondition
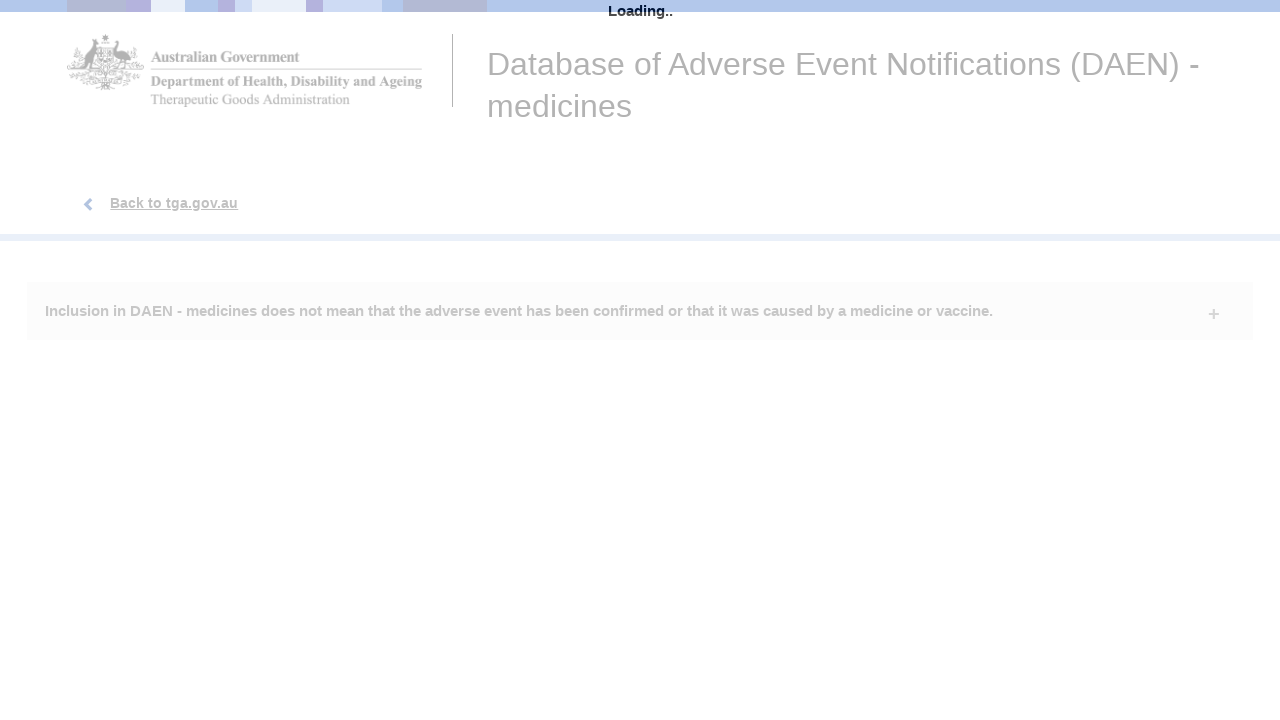

Outer iframe containing Power BI report loaded
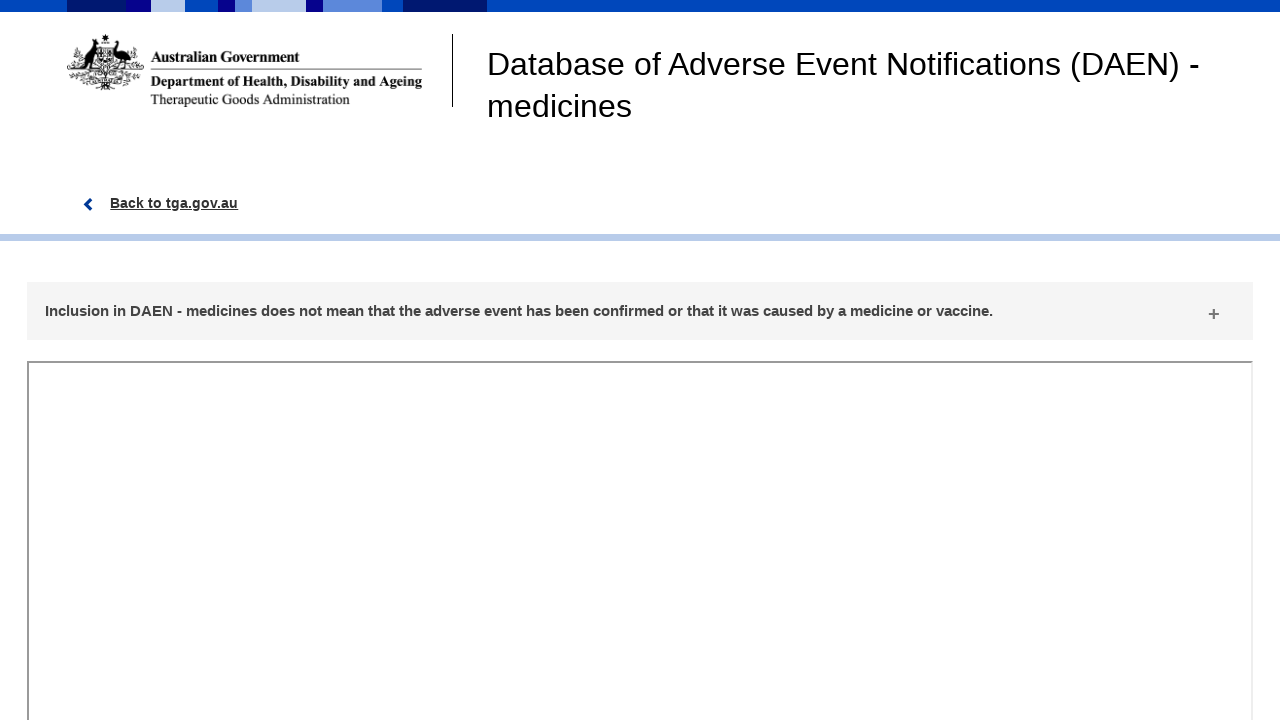

Switched to outer iframe context
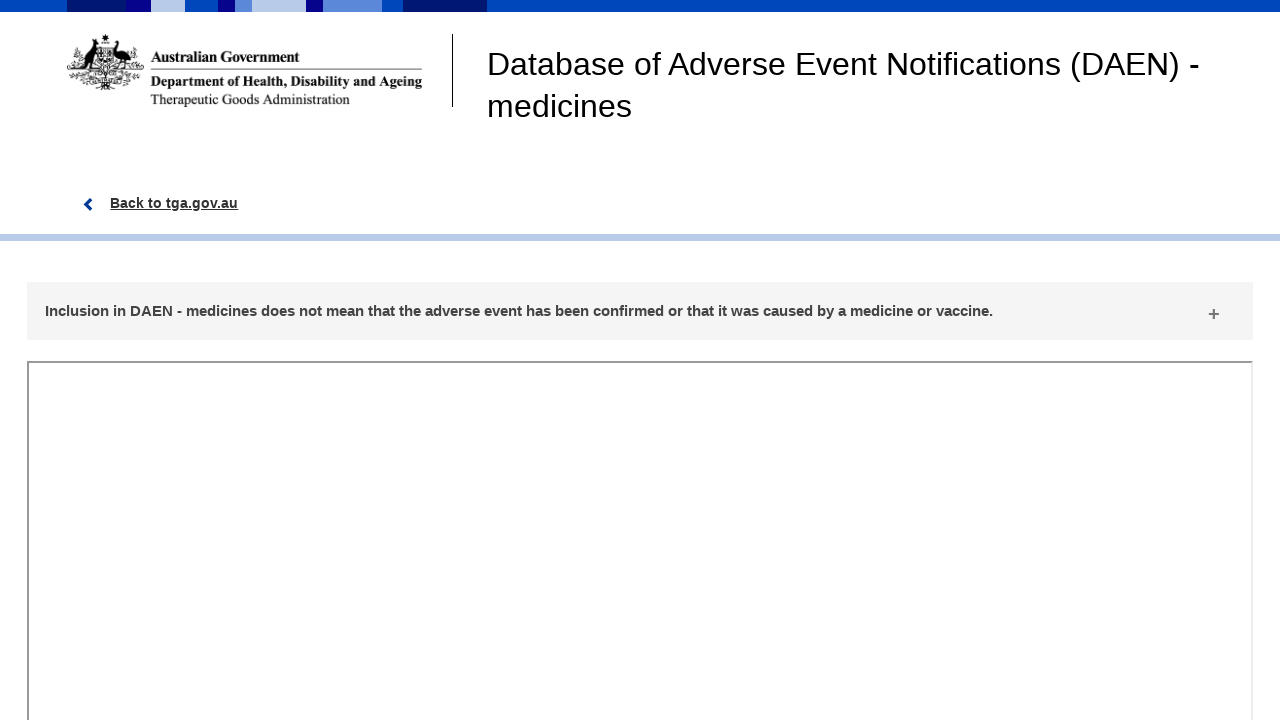

Inner visual-sandbox iframe found
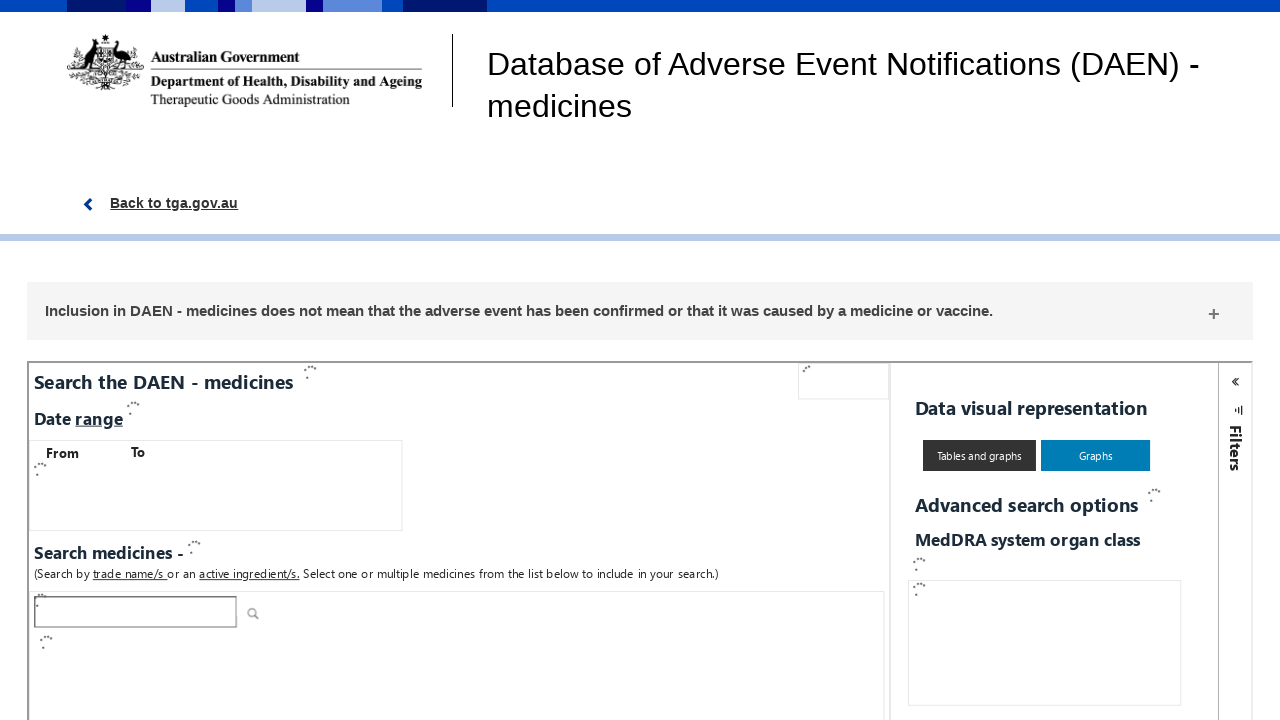

Switched to inner iframe context
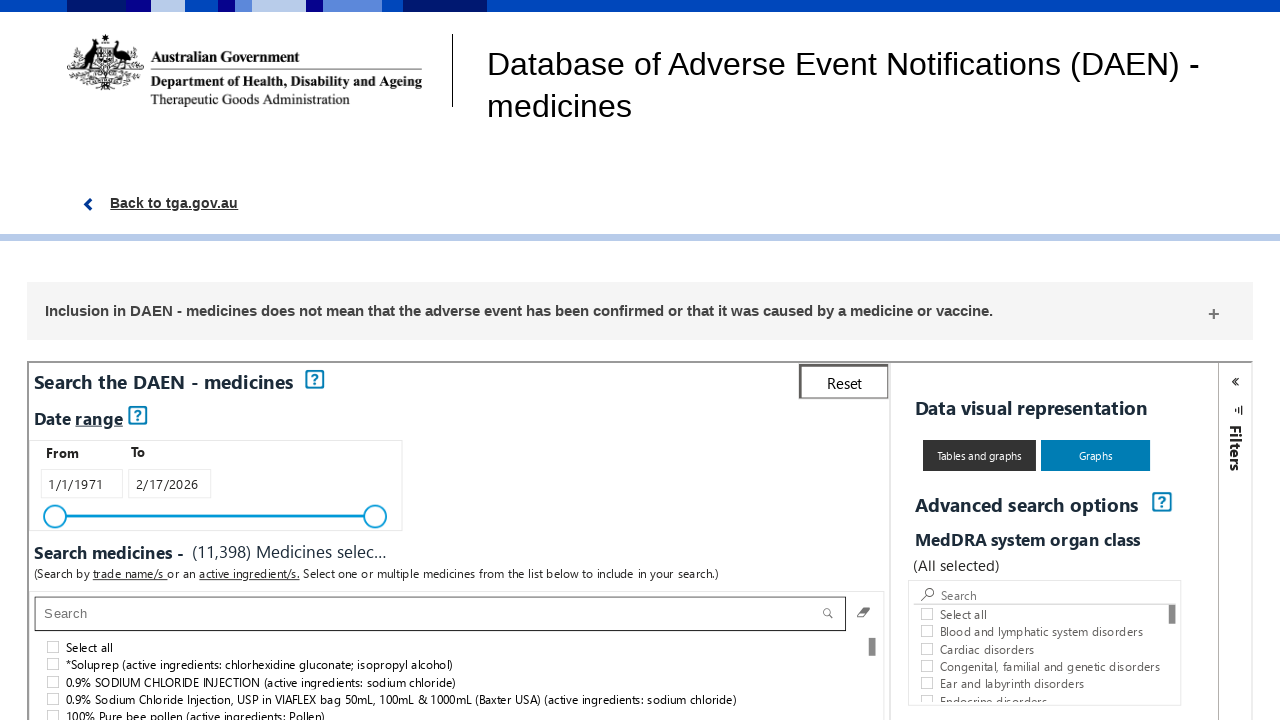

Search box element found and ready
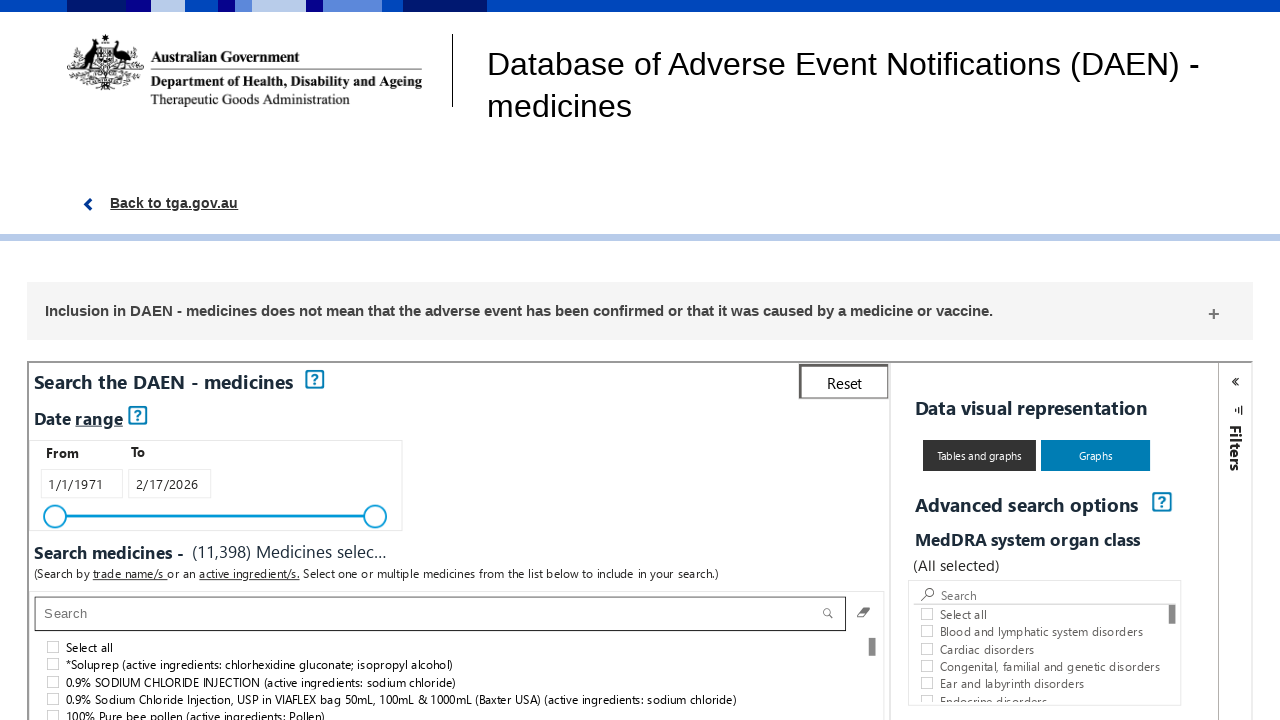

Cleared search box on div#reportContainer iframe >> internal:control=enter-frame >> iframe[name="visua
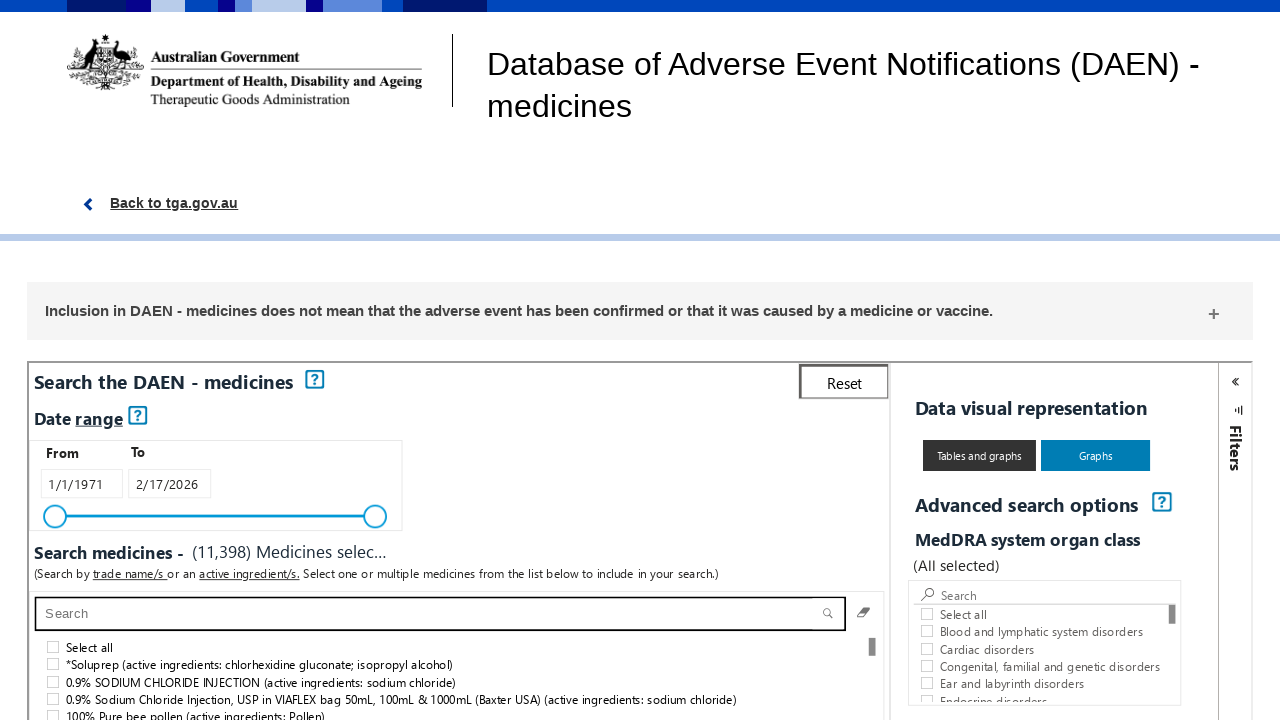

Entered 'Paracetamol' into search box on div#reportContainer iframe >> internal:control=enter-frame >> iframe[name="visua
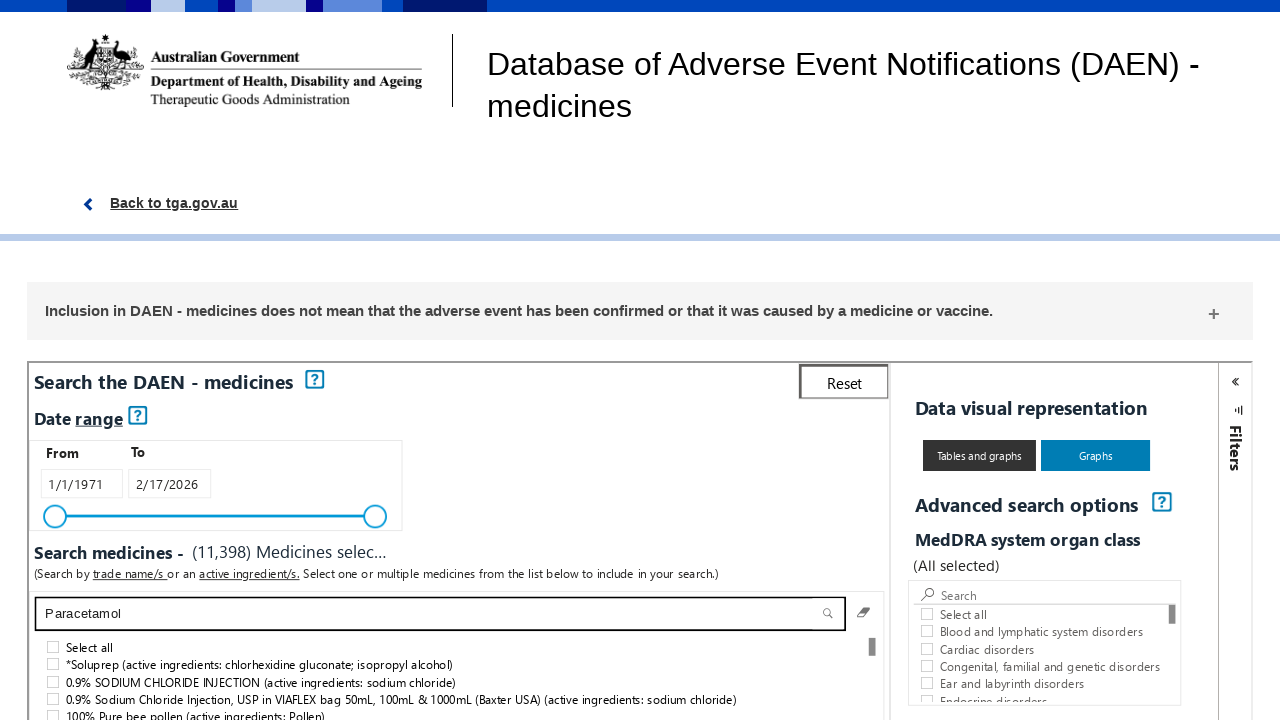

Pressed Enter to search for Paracetamol on div#reportContainer iframe >> internal:control=enter-frame >> iframe[name="visua
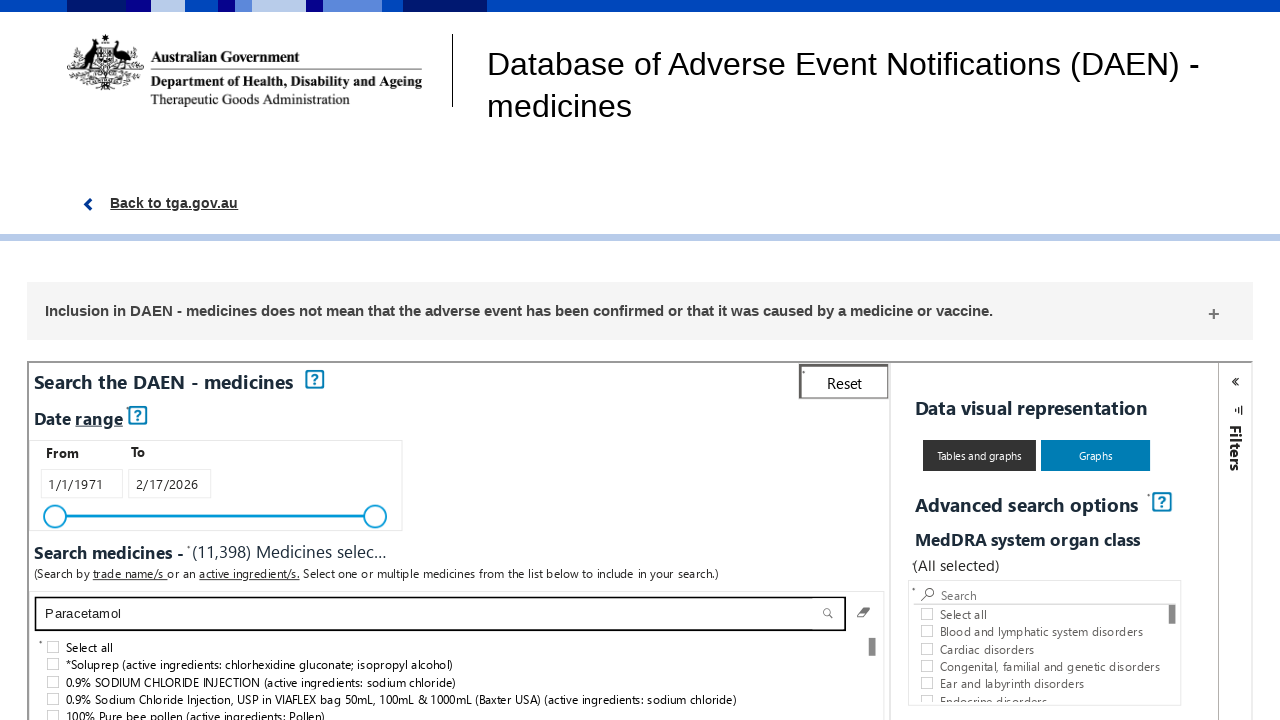

Waited for search results to load
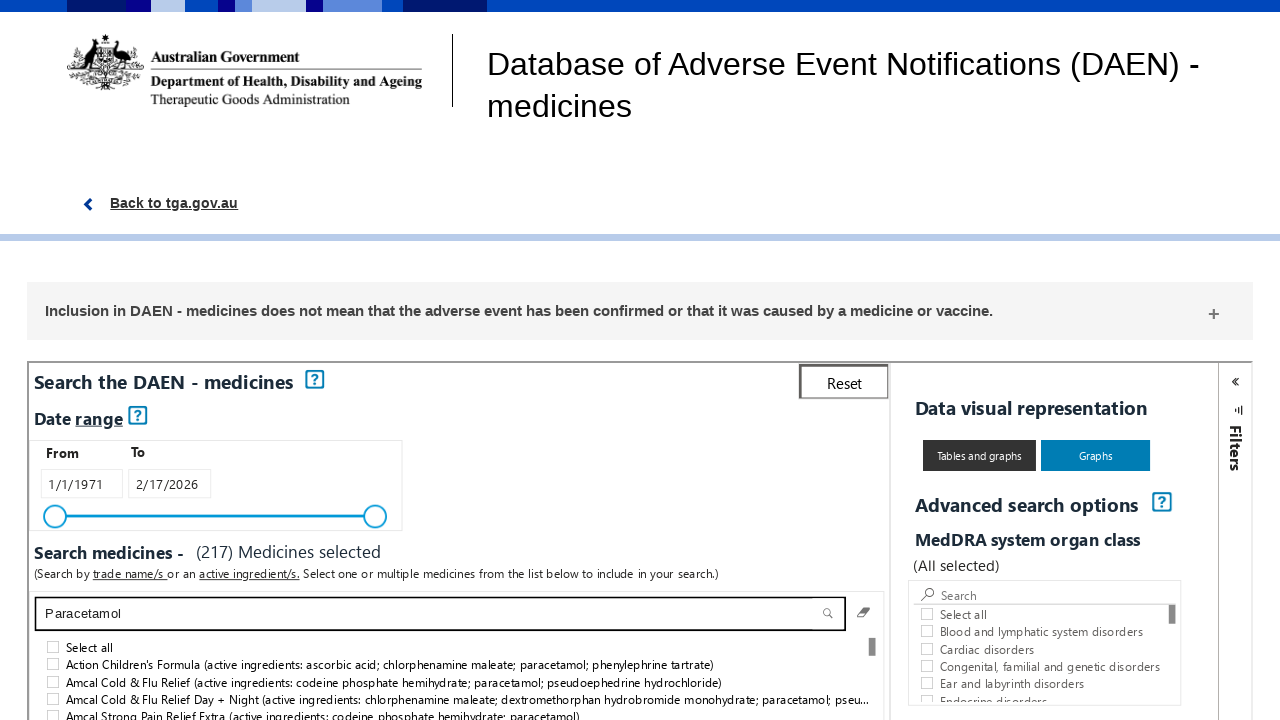

Clicked on a results table row at (454, 361) on div#reportContainer iframe >> internal:control=enter-frame >> xpath=//*[@id="pvE
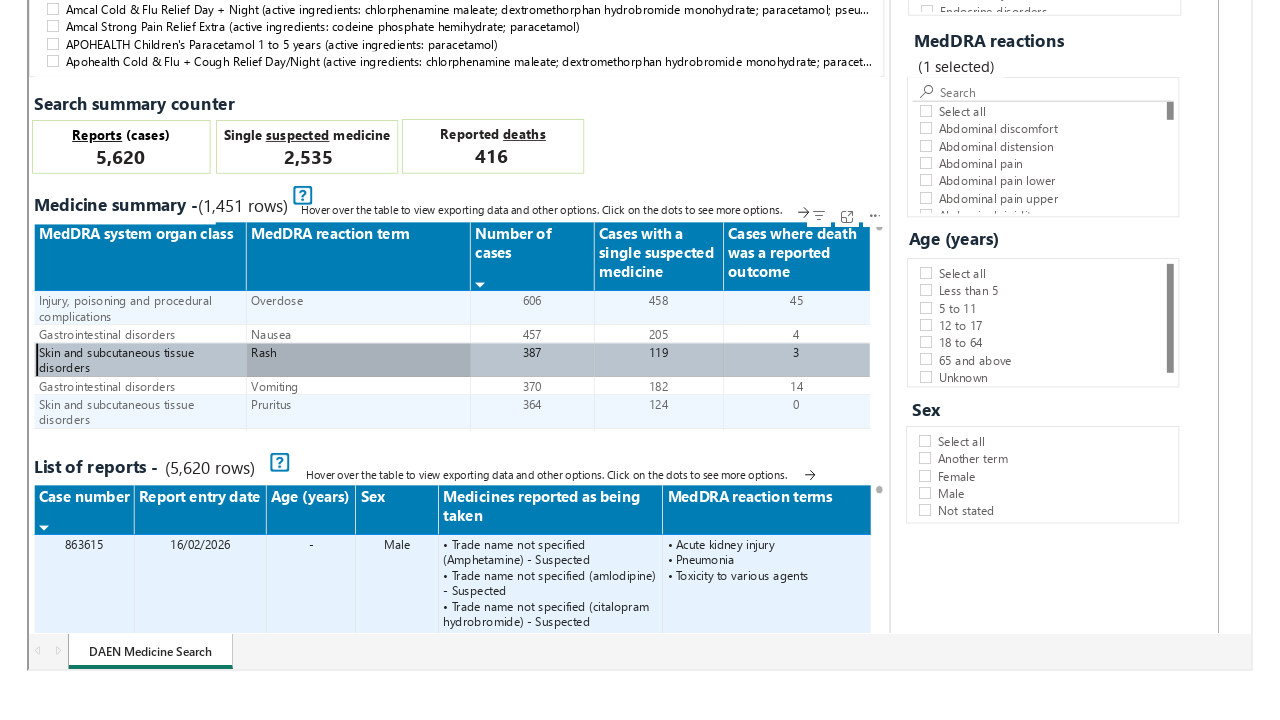

Brief wait after row click
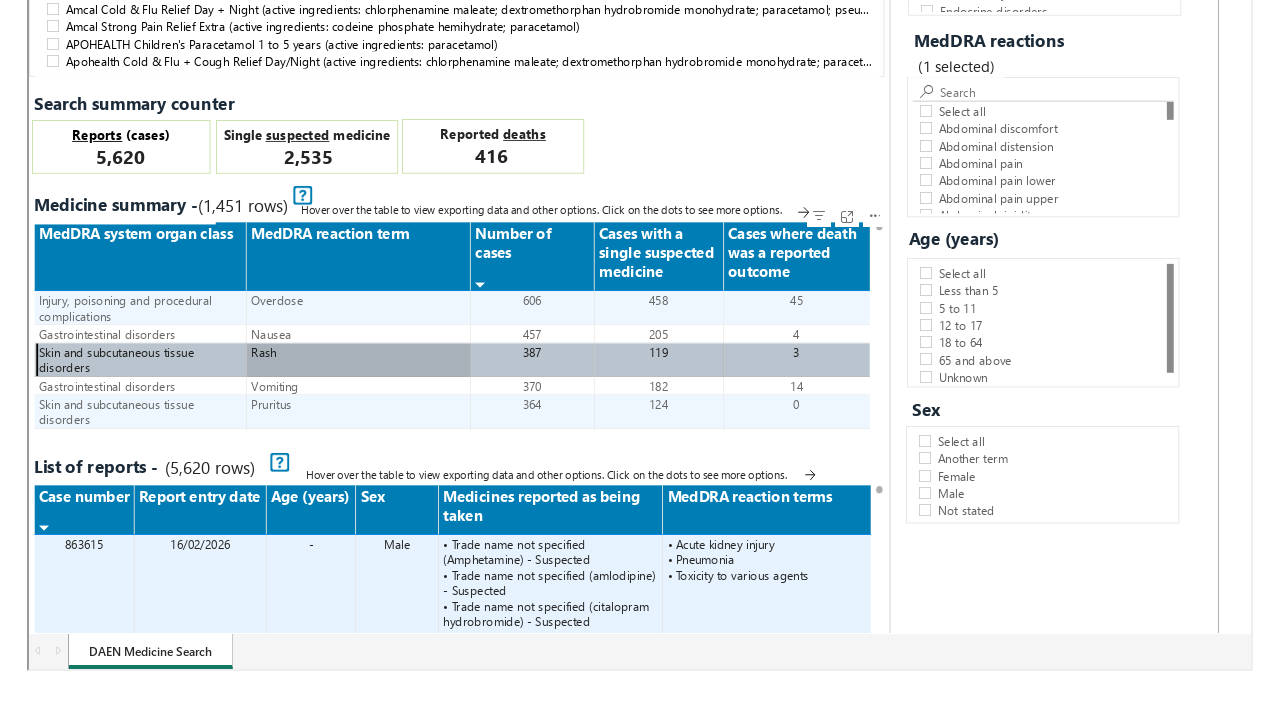

Clicked visual options menu at (875, 215) on div#reportContainer iframe >> internal:control=enter-frame >> xpath=//*[@id="pvE
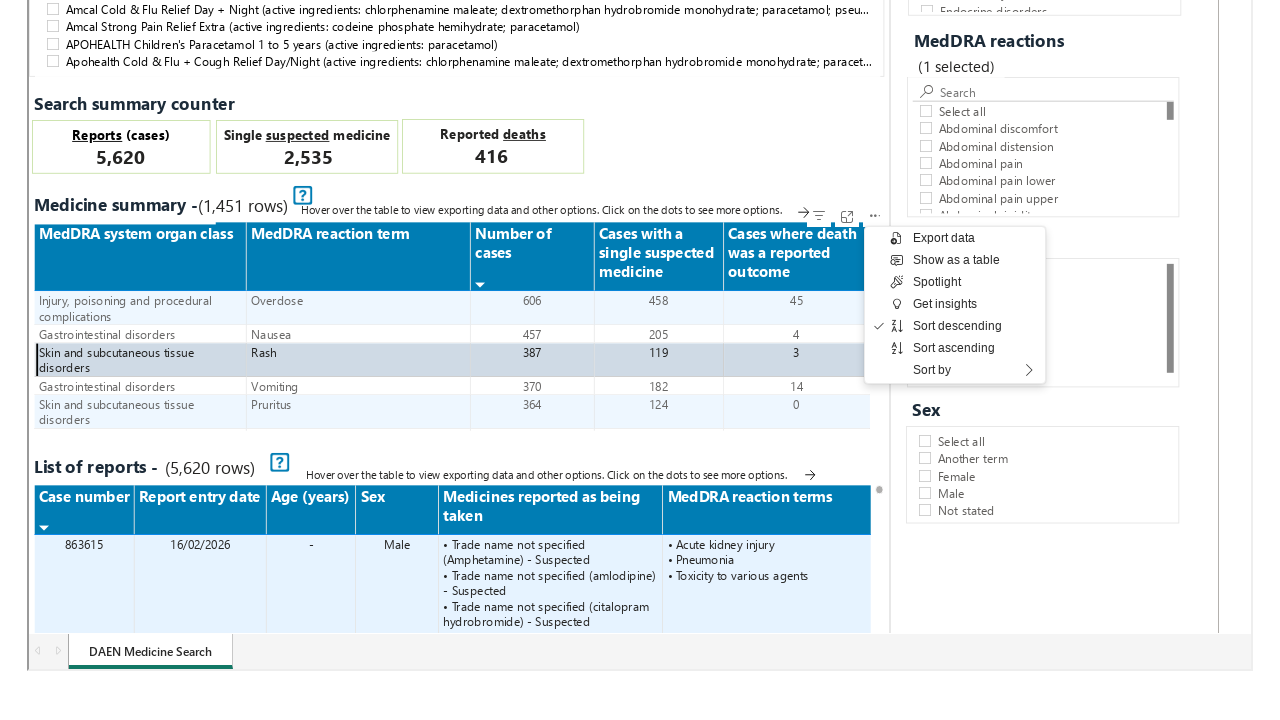

Brief wait after options menu click
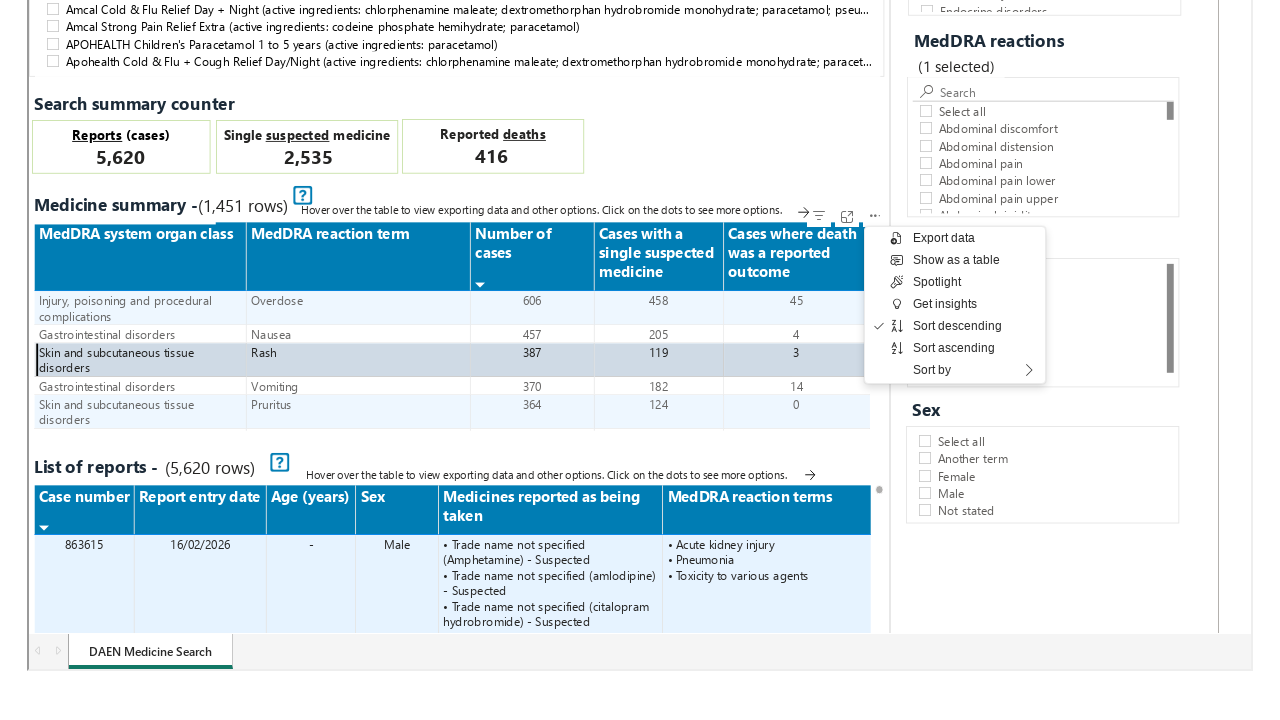

Clicked export button from options menu at (955, 238) on div#reportContainer iframe >> internal:control=enter-frame >> xpath=//*[@id="0"]
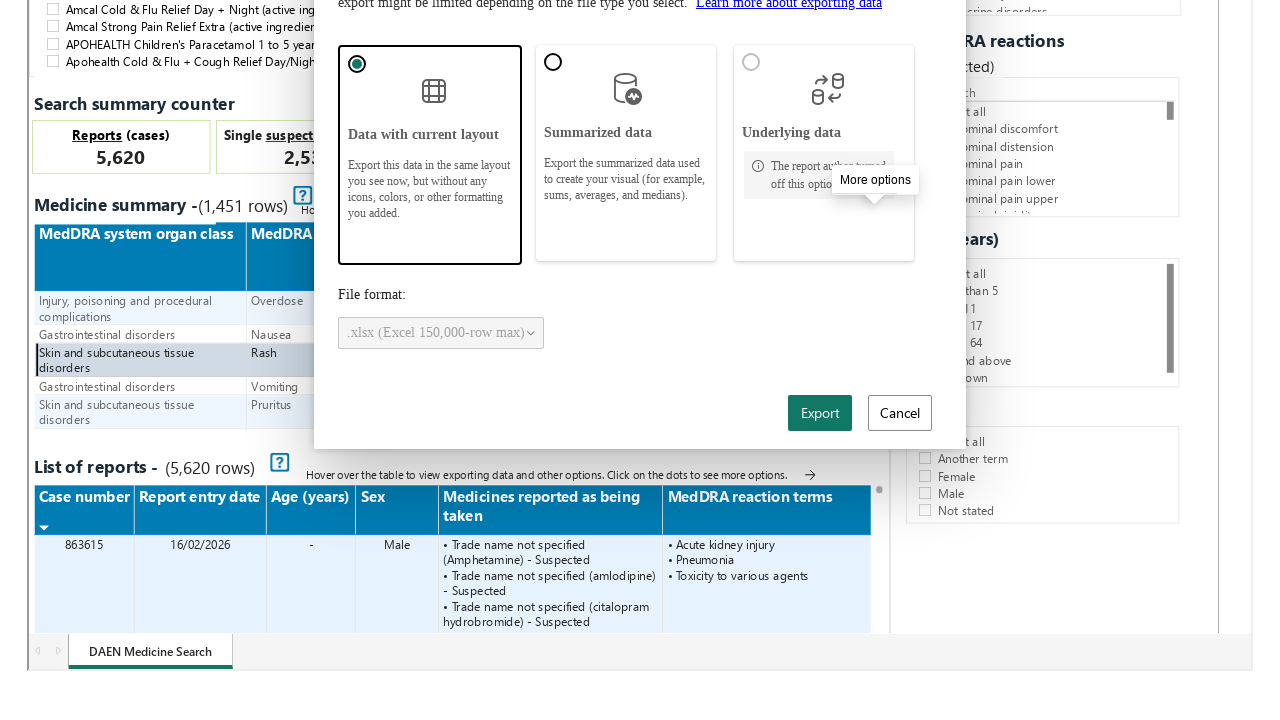

Brief wait after export button click
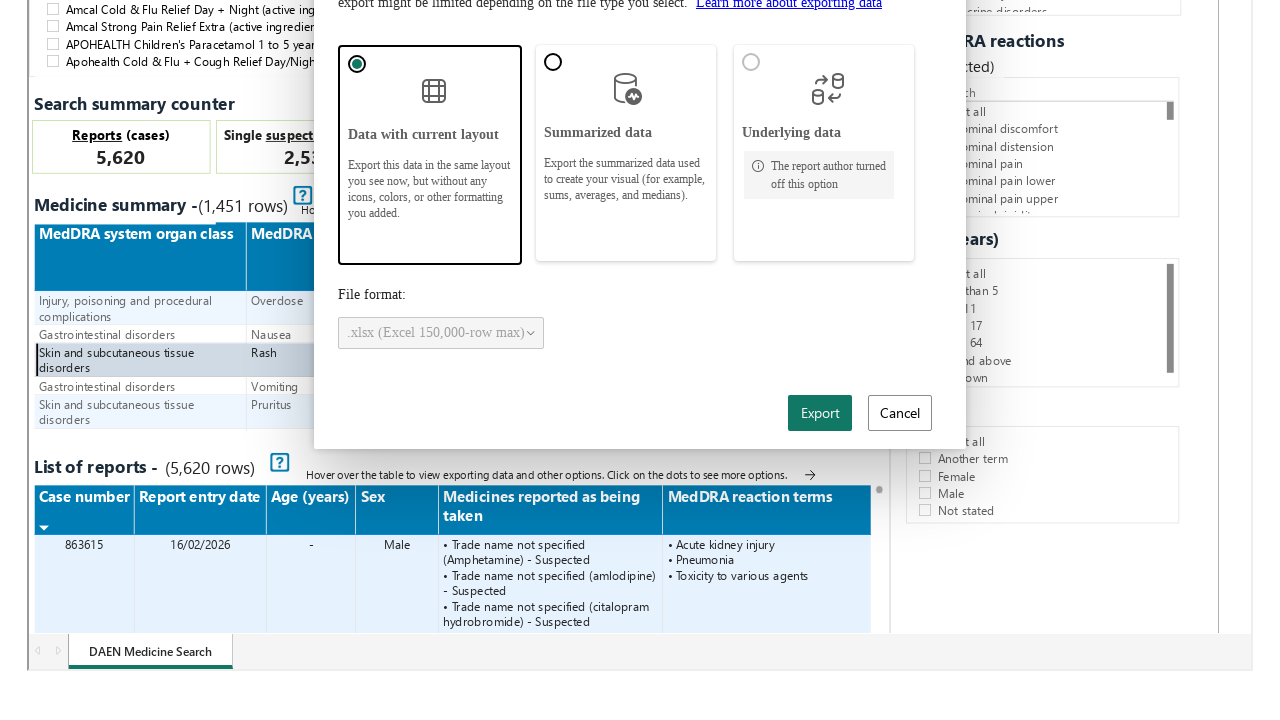

Confirmed export in dialog at (820, 413) on div#reportContainer iframe >> internal:control=enter-frame >> xpath=//*[@id="mat
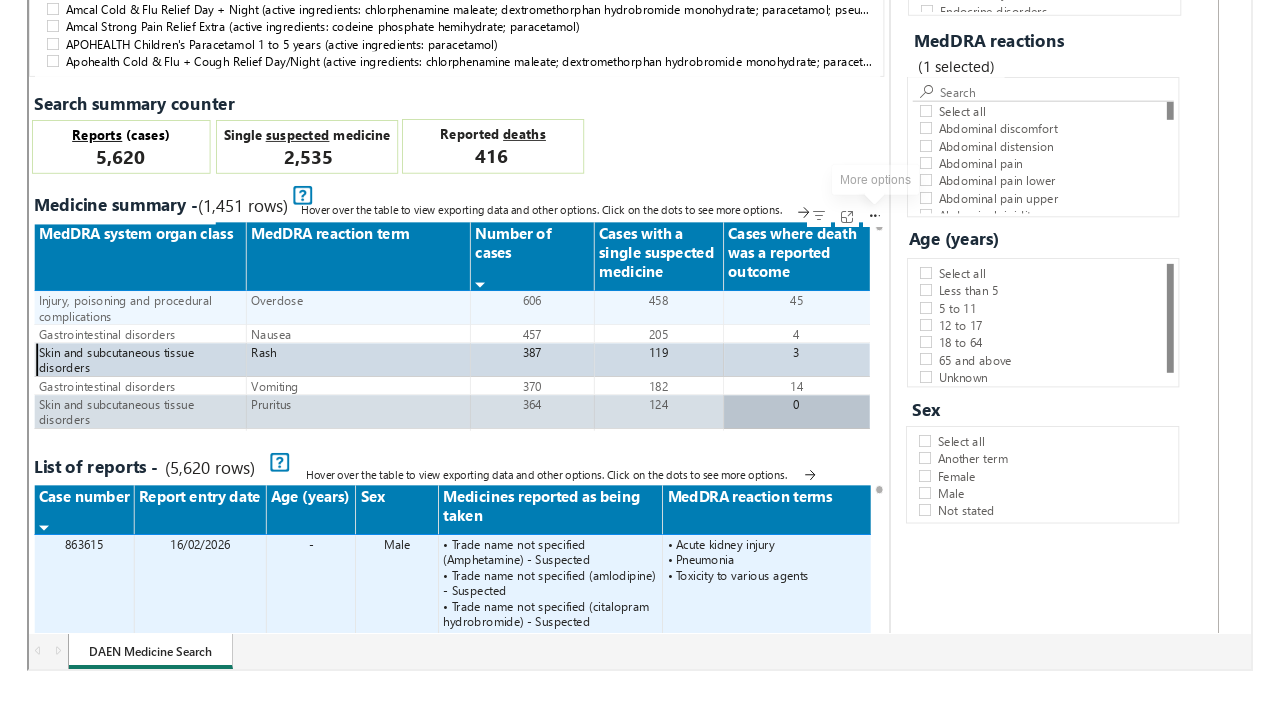

Waited for export to complete
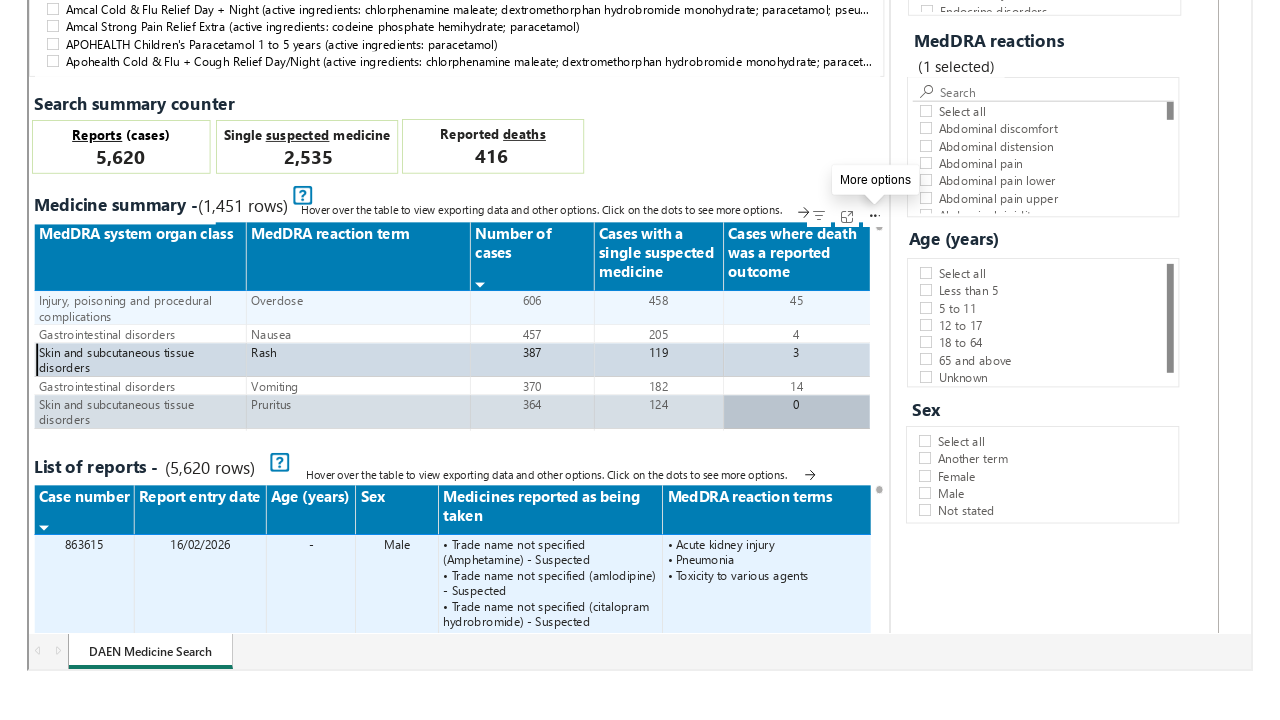

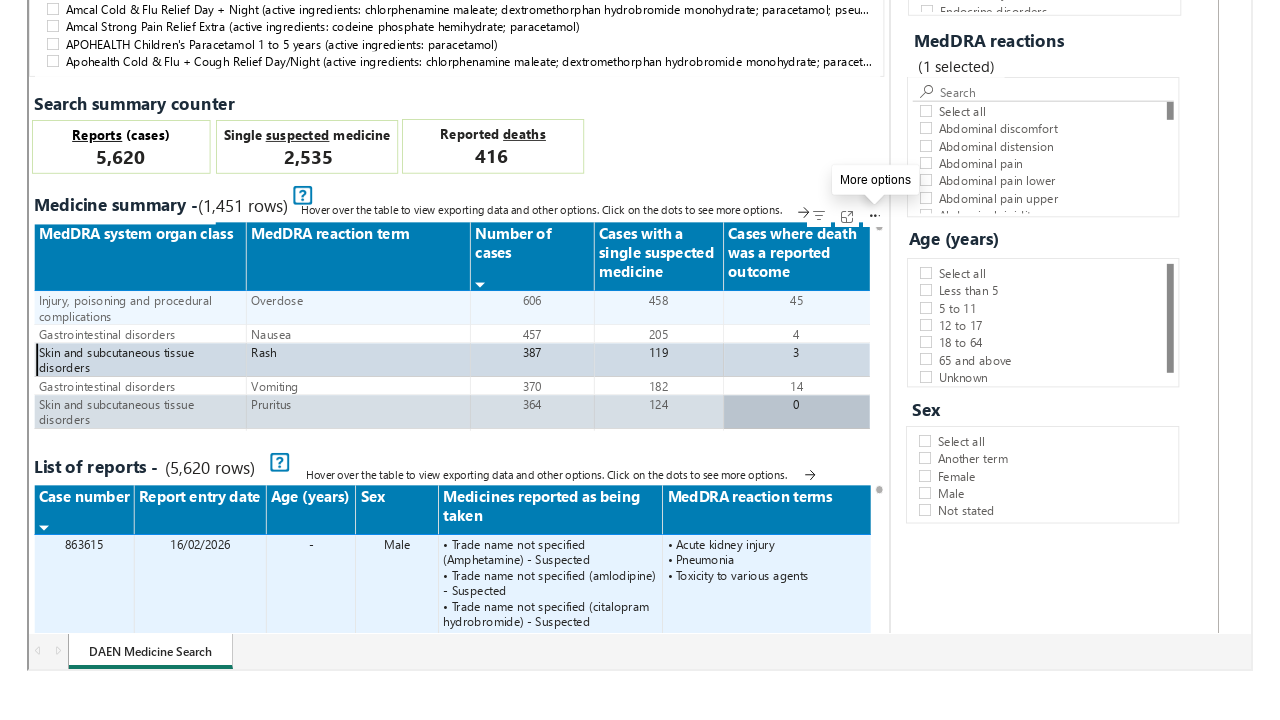